Tests browser tab handling by navigating to HDFC website, closing a video modal, clicking the Blogs link which opens in a new tab, and switching between the parent and child windows.

Starting URL: https://www.hdfc.com/

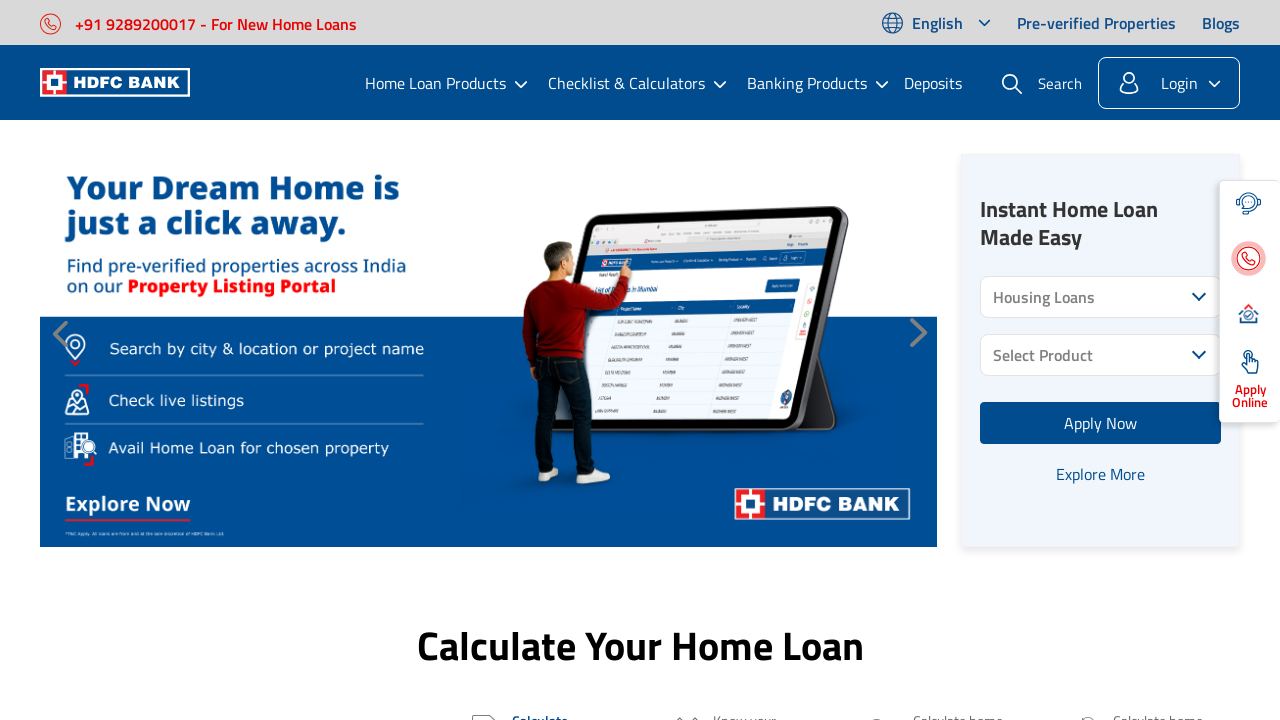

Video modal popup not present, continuing on //*[@id='HomepageModalVideo']/div/div/div[1]/button
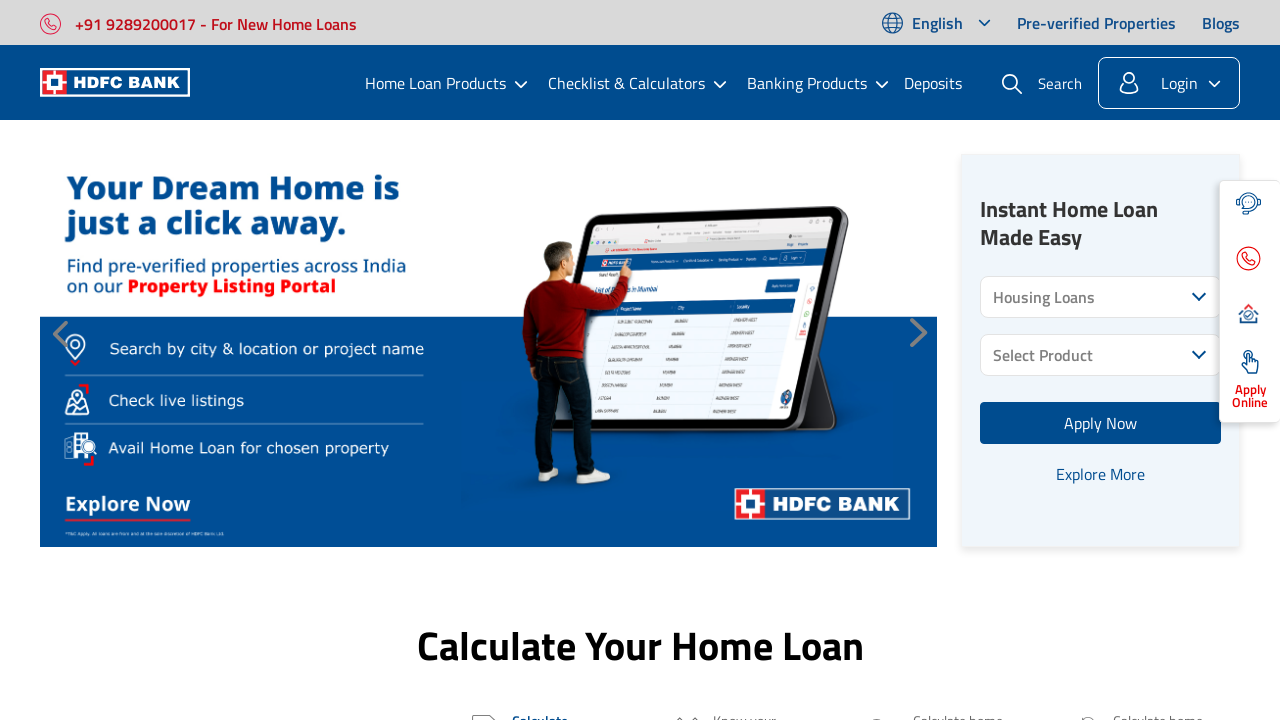

Clicked Blogs link to open new tab at (1221, 22) on text=Blogs
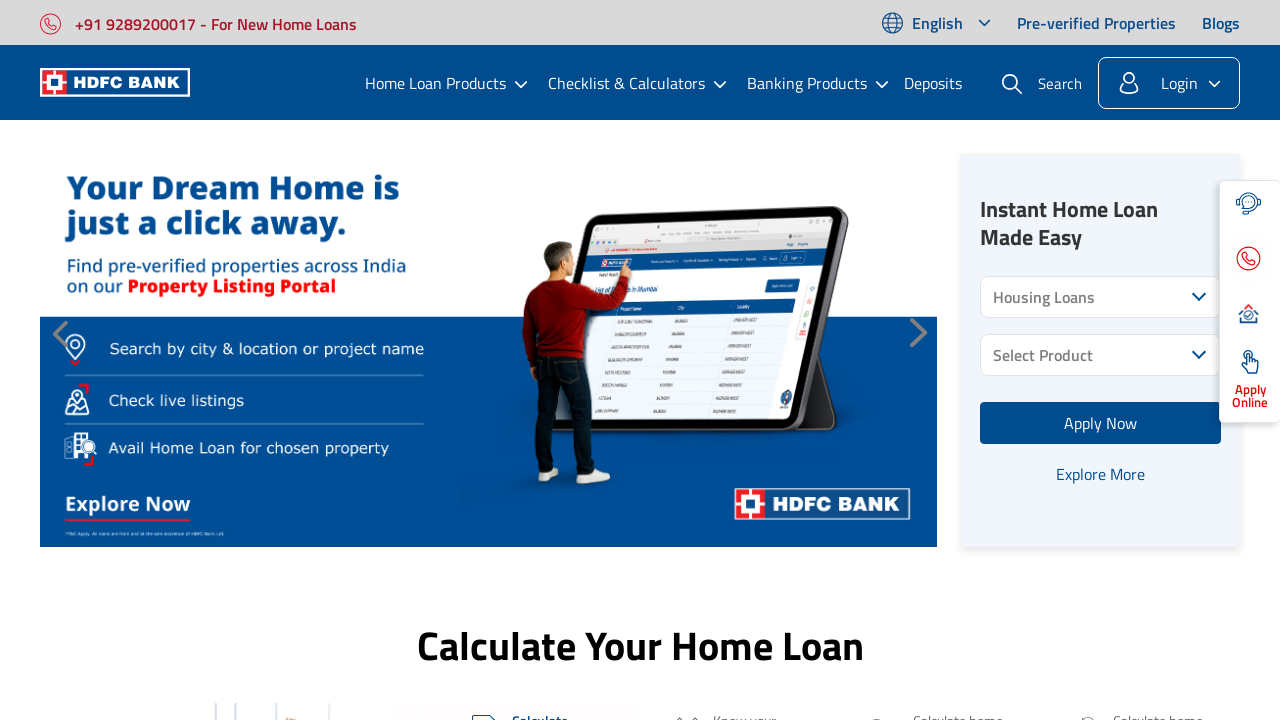

New tab opened and captured
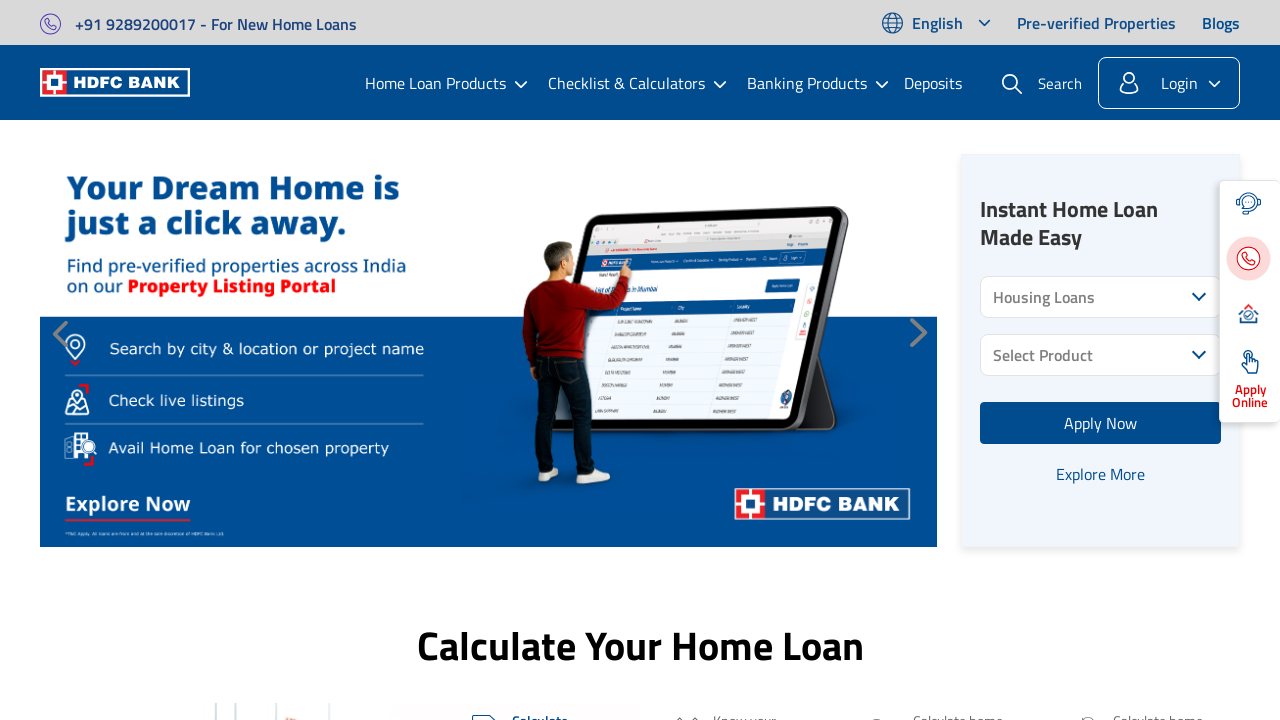

Child page fully loaded
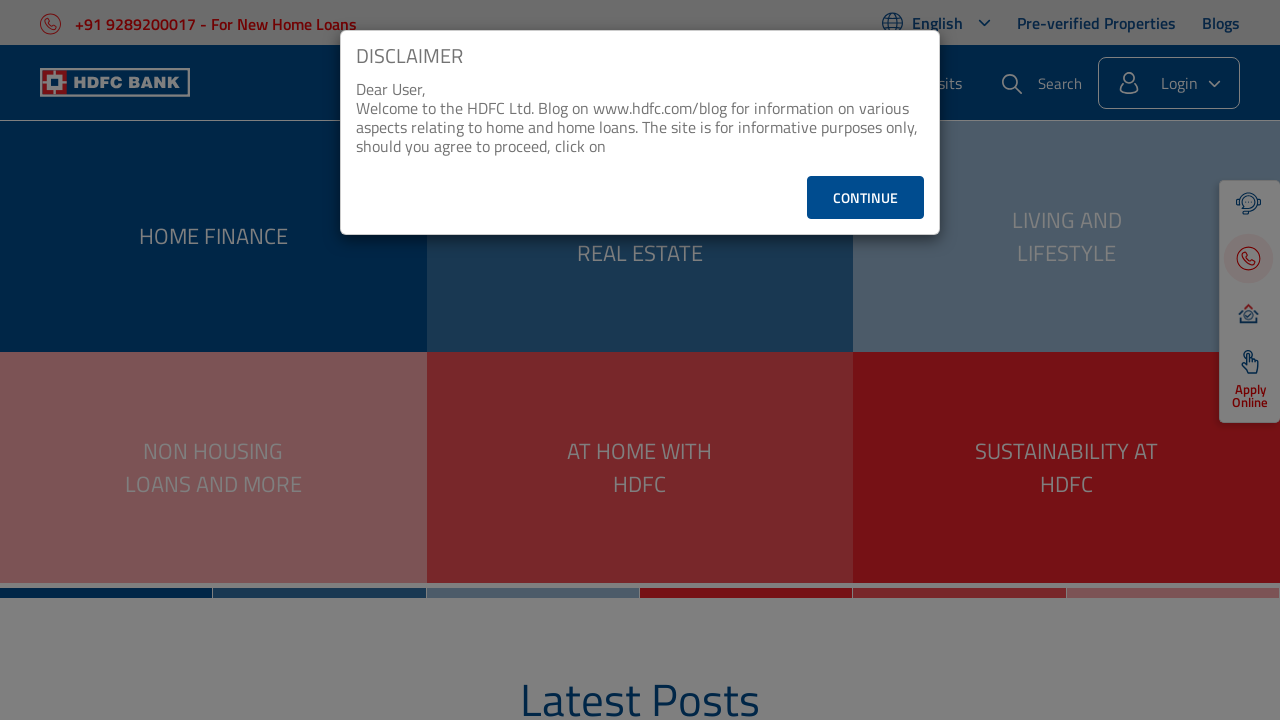

Child page title: HDFC Bank Ltd | Blog
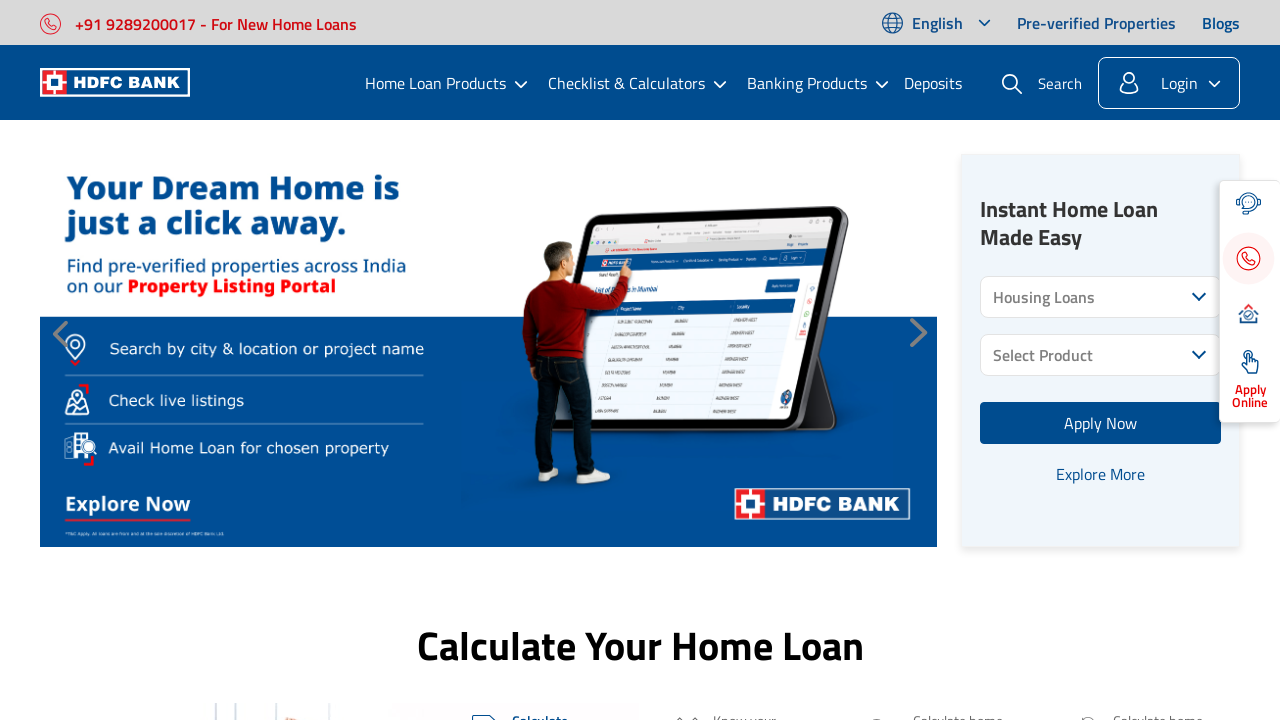

Parent page title: Housing Finance | Home Finance Company | HDFC Bank Ltd
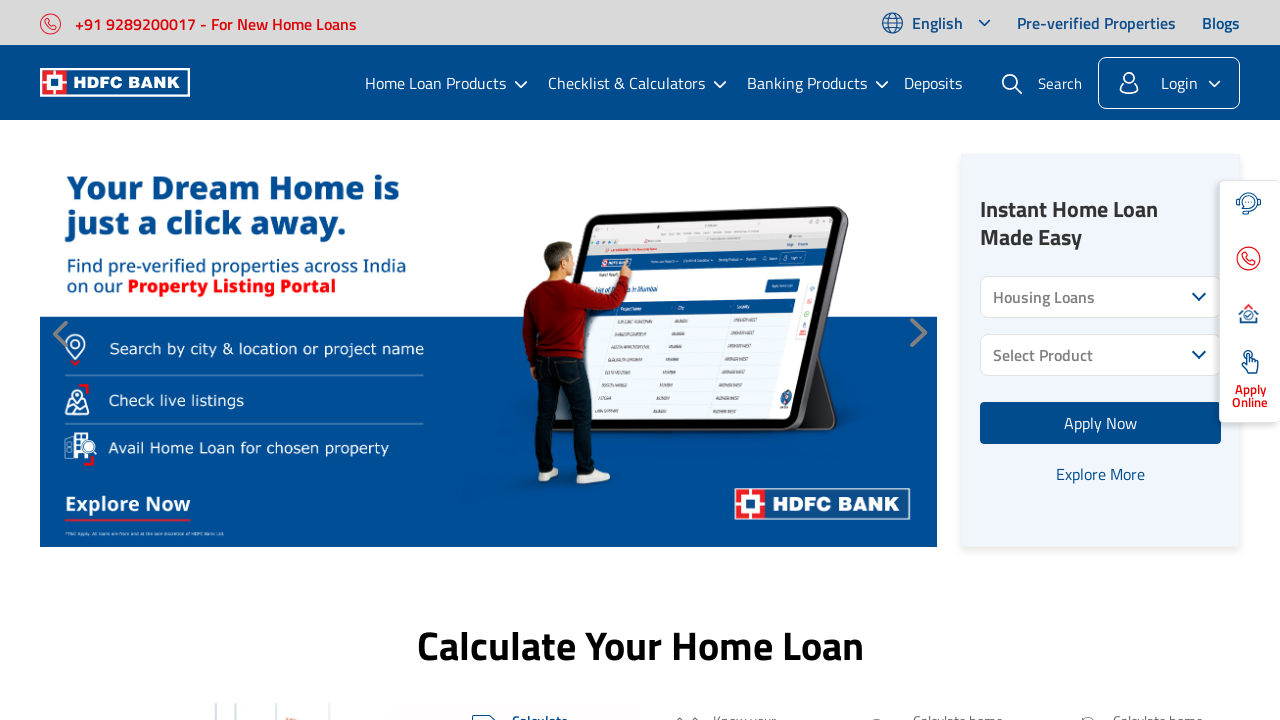

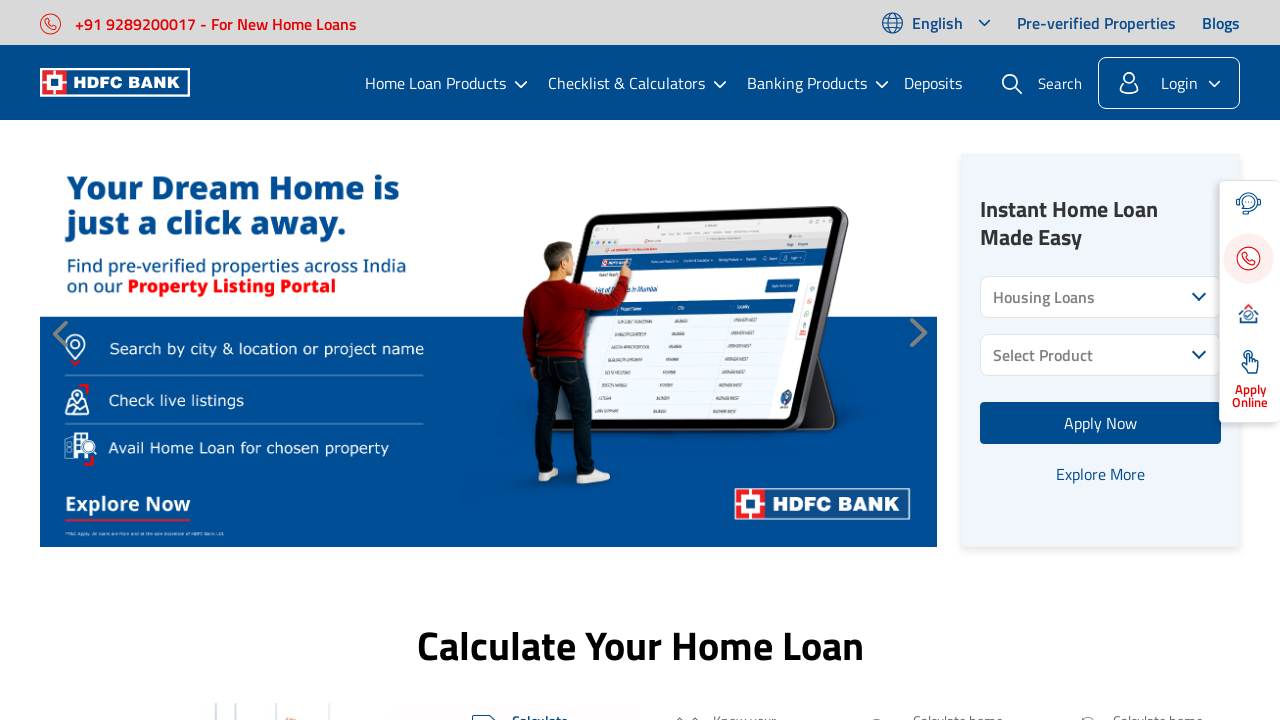